Tests that the current URL matches the expected login page URL (note: original test has intentional typo for failure demonstration)

Starting URL: https://opensource-demo.orangehrmlive.com/web/index.php/auth/login

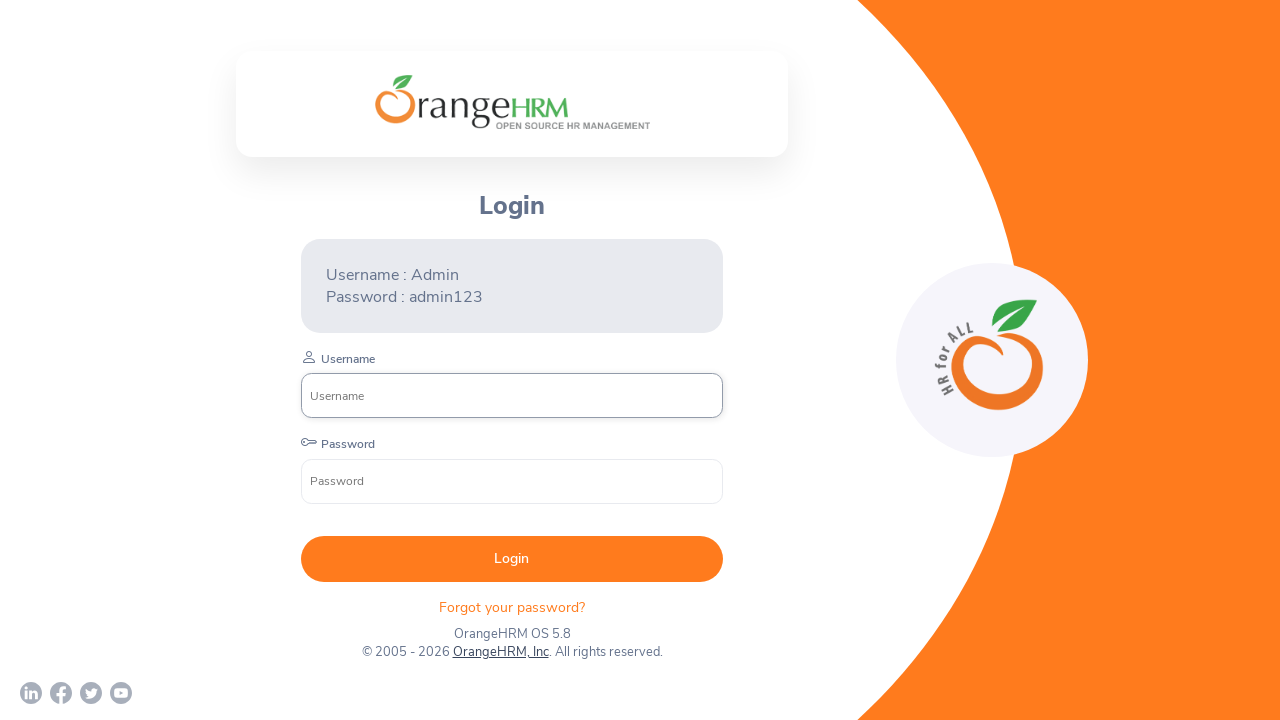

Waited for page to reach networkidle load state
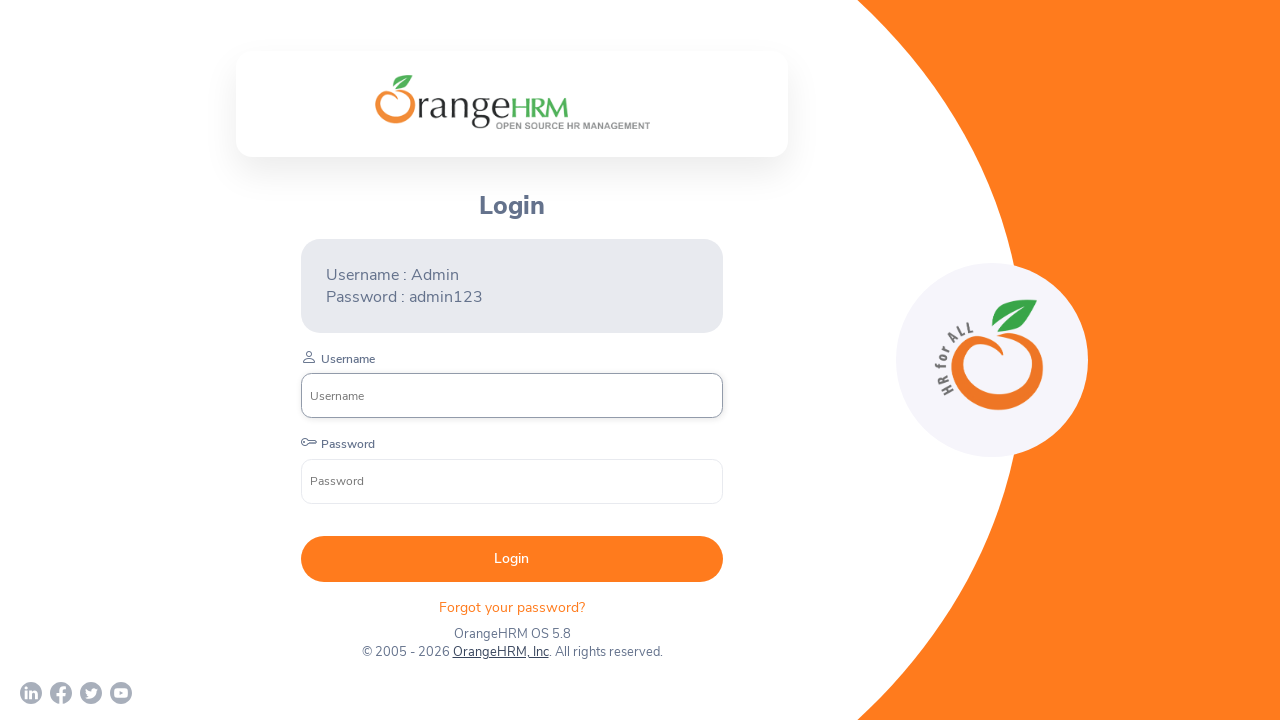

Retrieved current URL: https://opensource-demo.orangehrmlive.com/web/index.php/auth/login
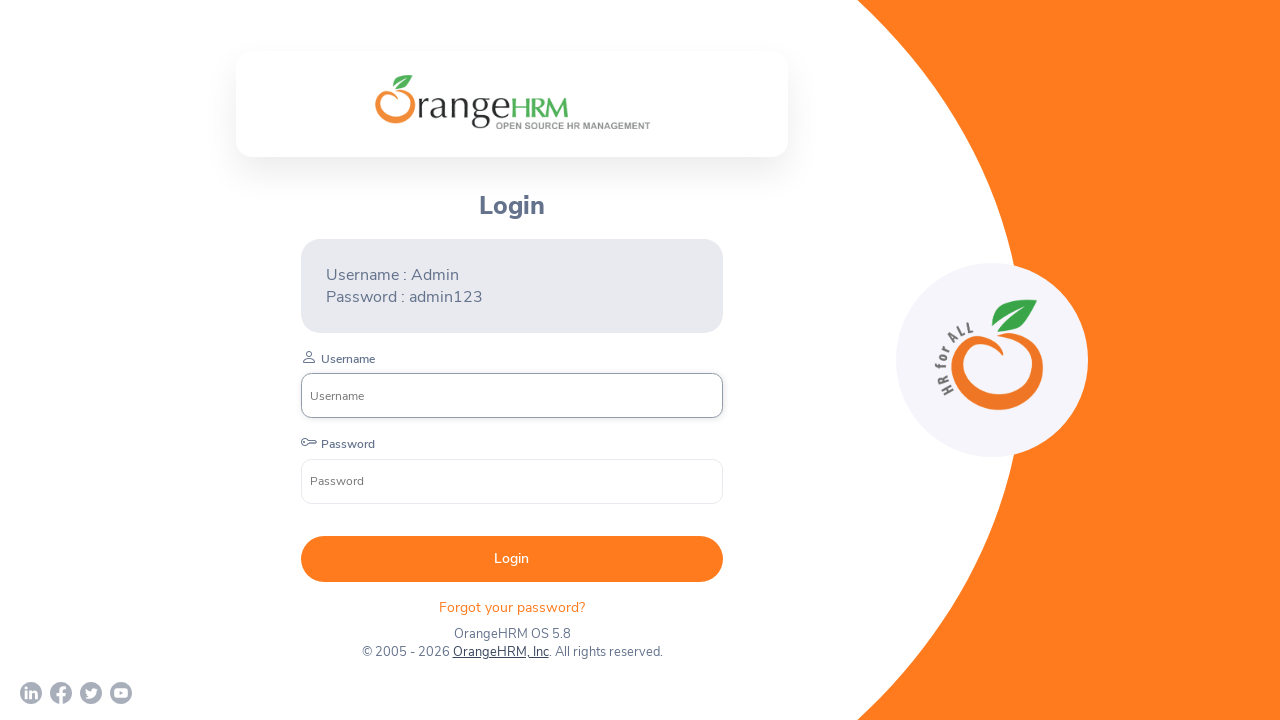

Asserted that current URL matches expected login page URL
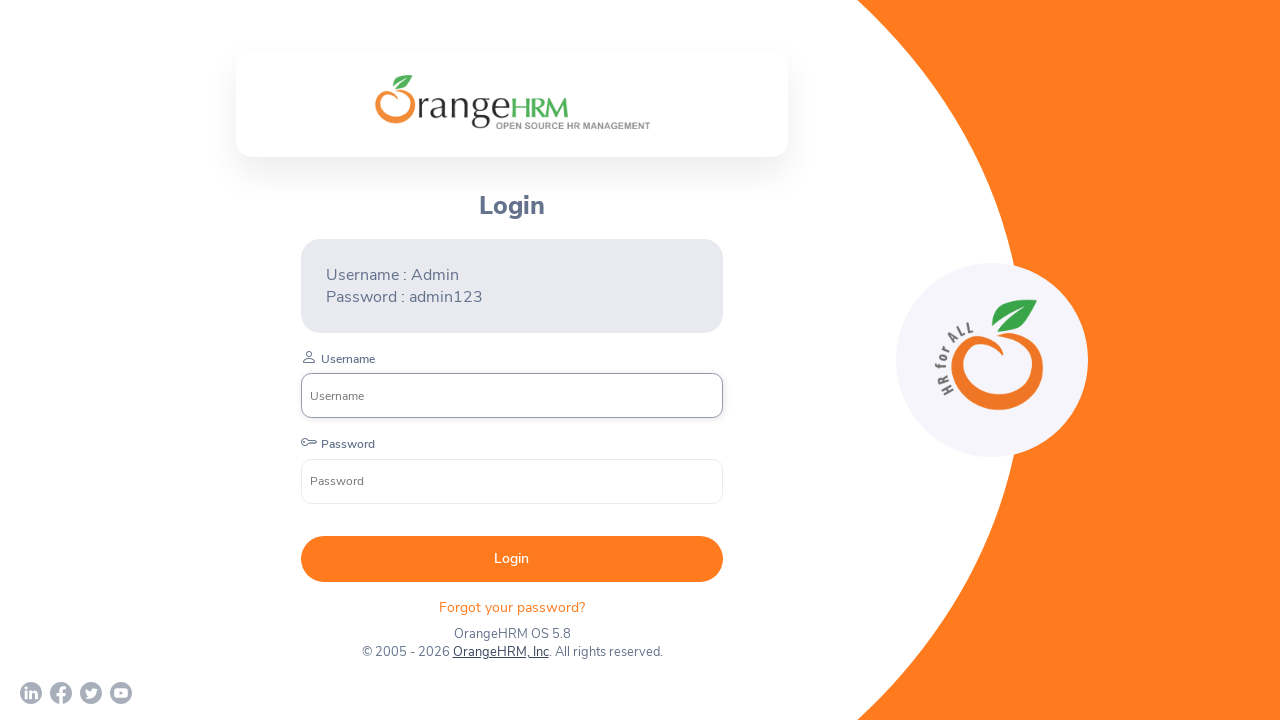

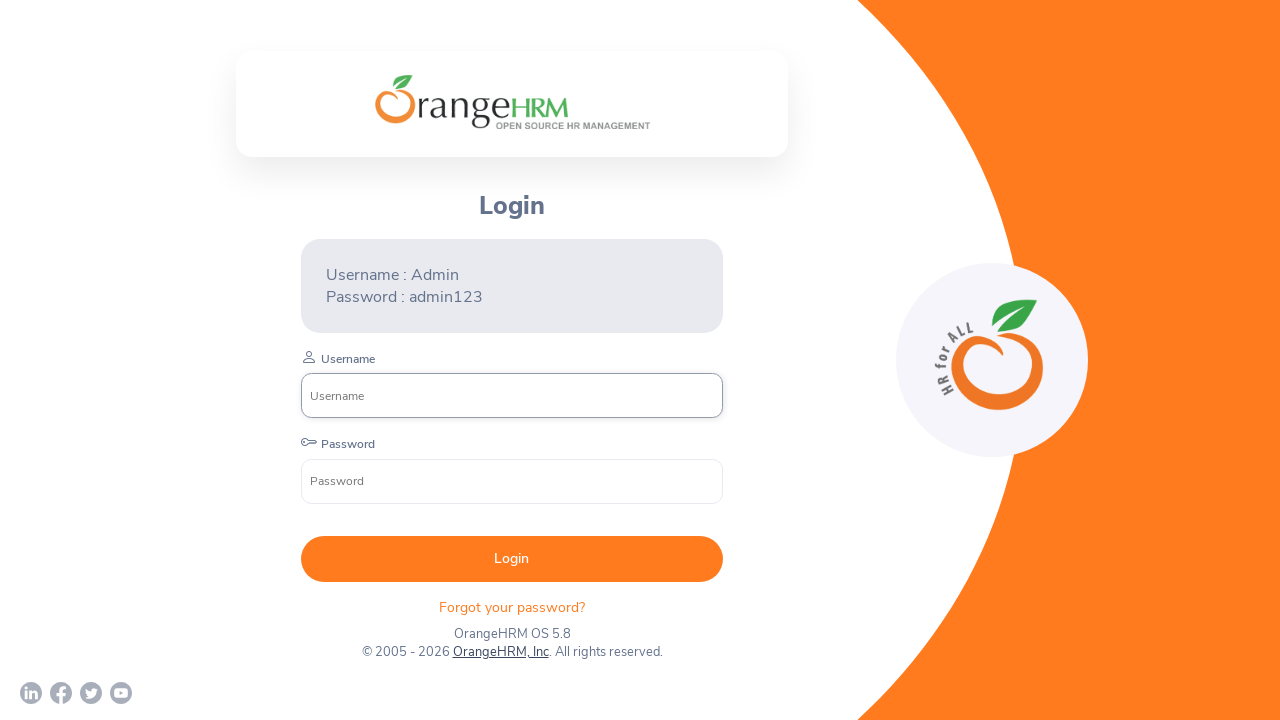